Tests navigation to the Database Test page by clicking the Database Test button

Starting URL: https://ashean.github.io/very_good_test/

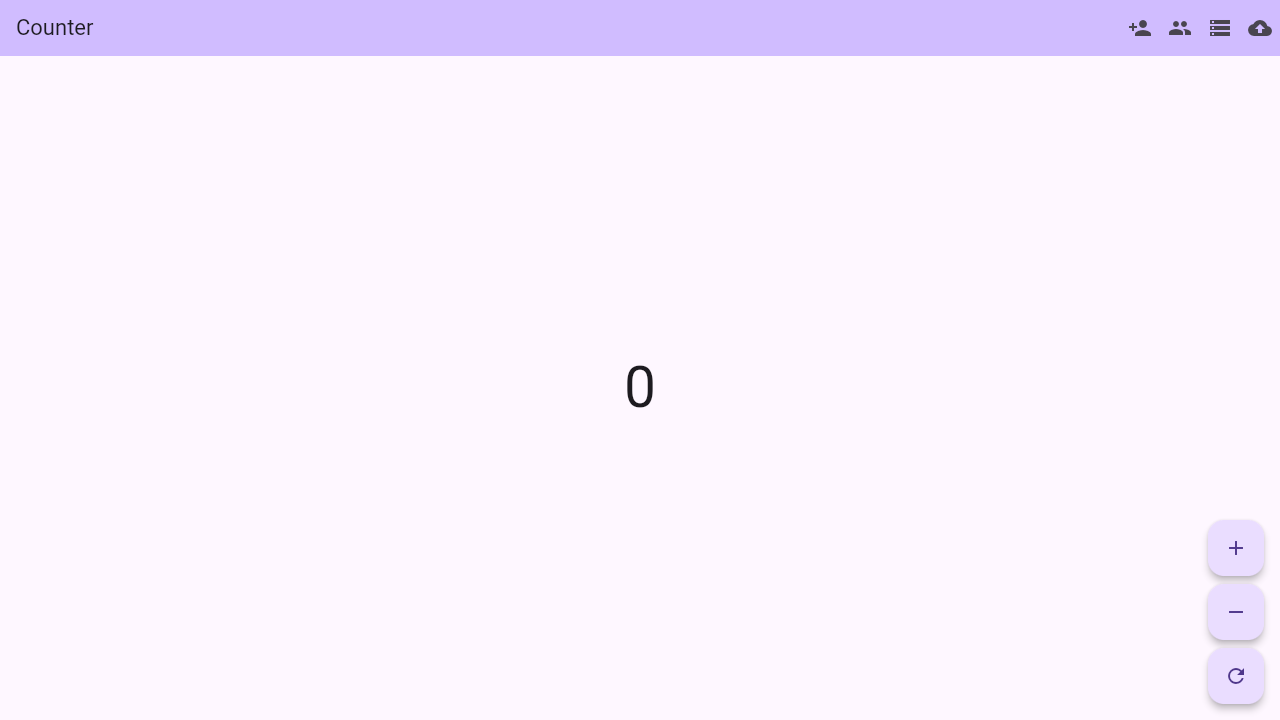

Waited for network idle load state
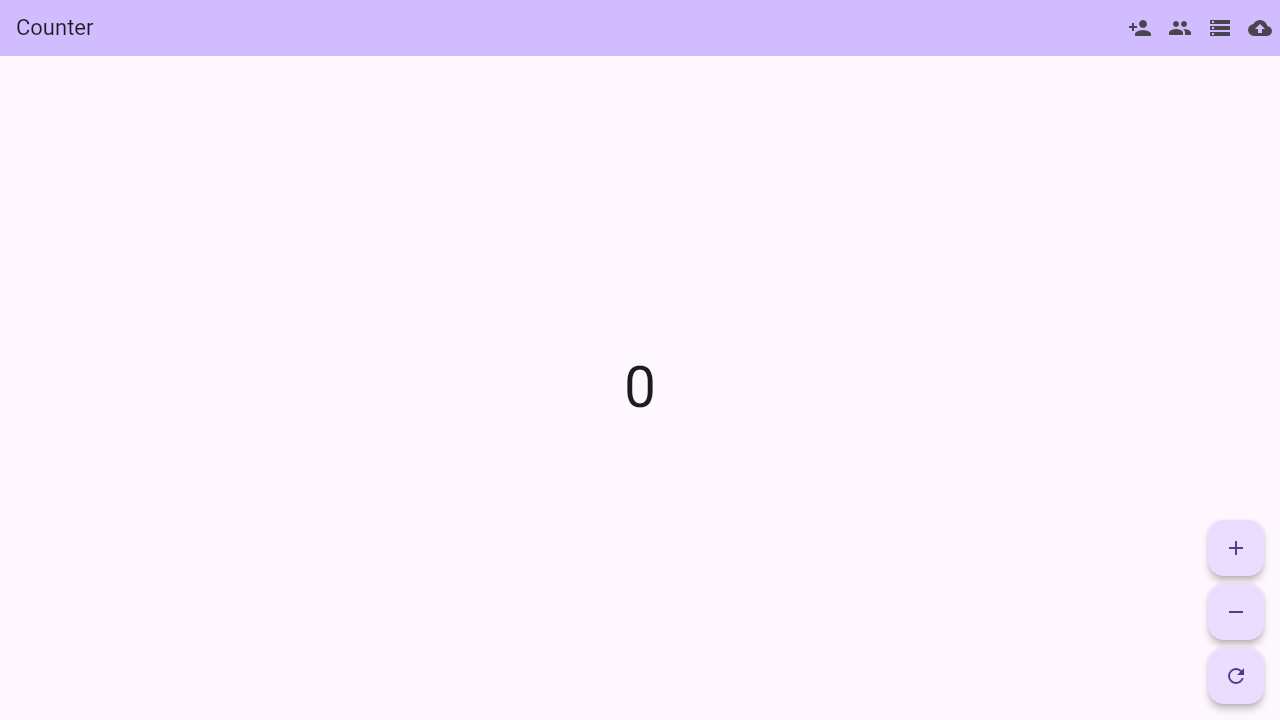

Waited 5 seconds for Flutter to fully load
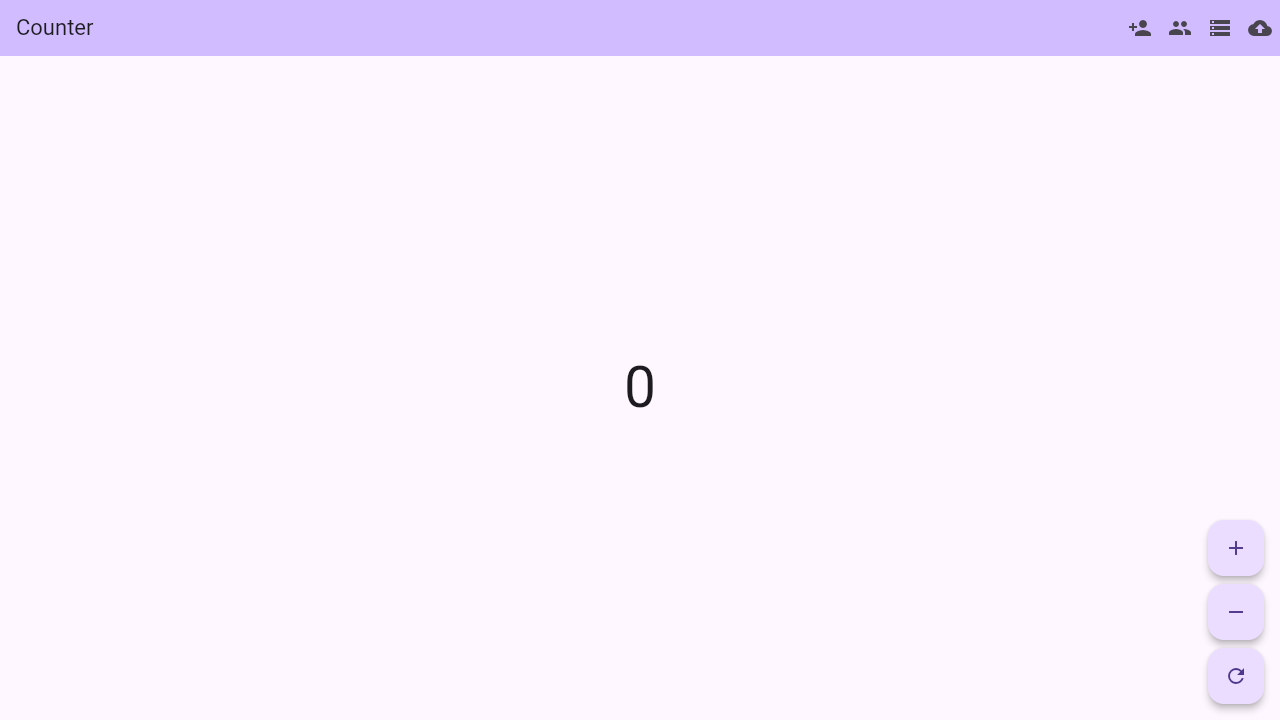

Located Database Test button
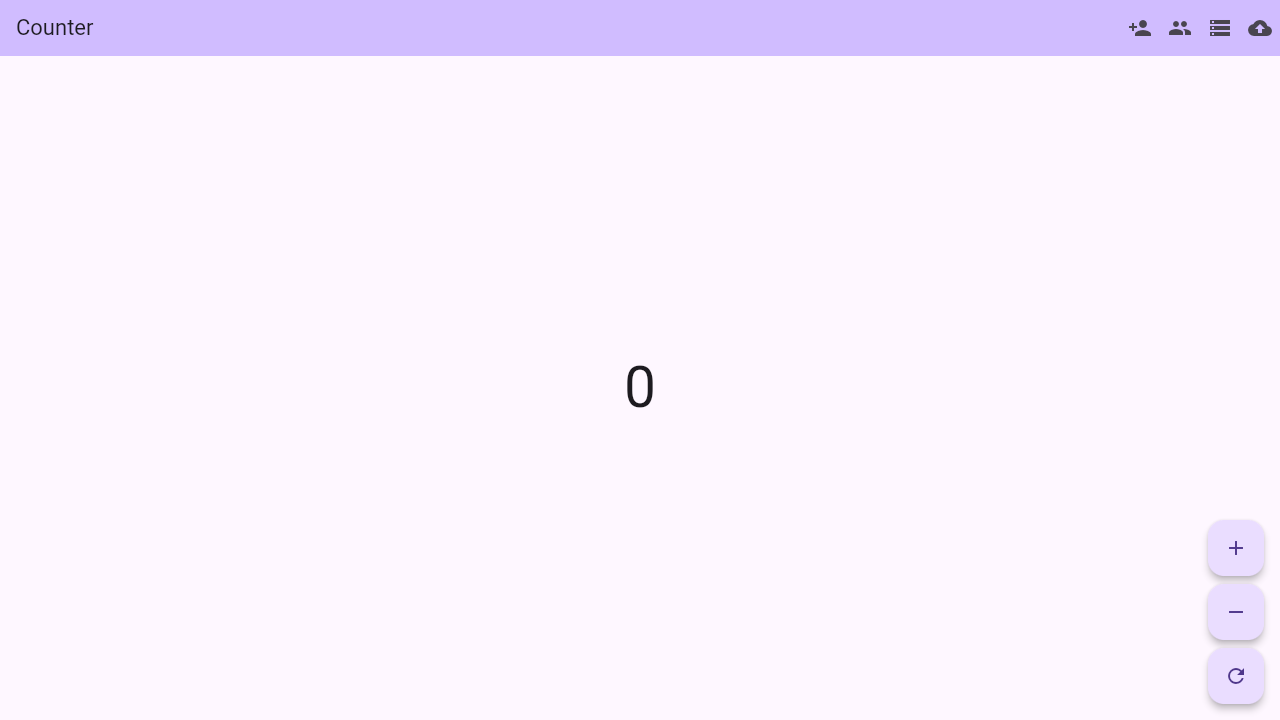

Clicked Database Test button at (1220, 28) on #flt-semantic-node-9
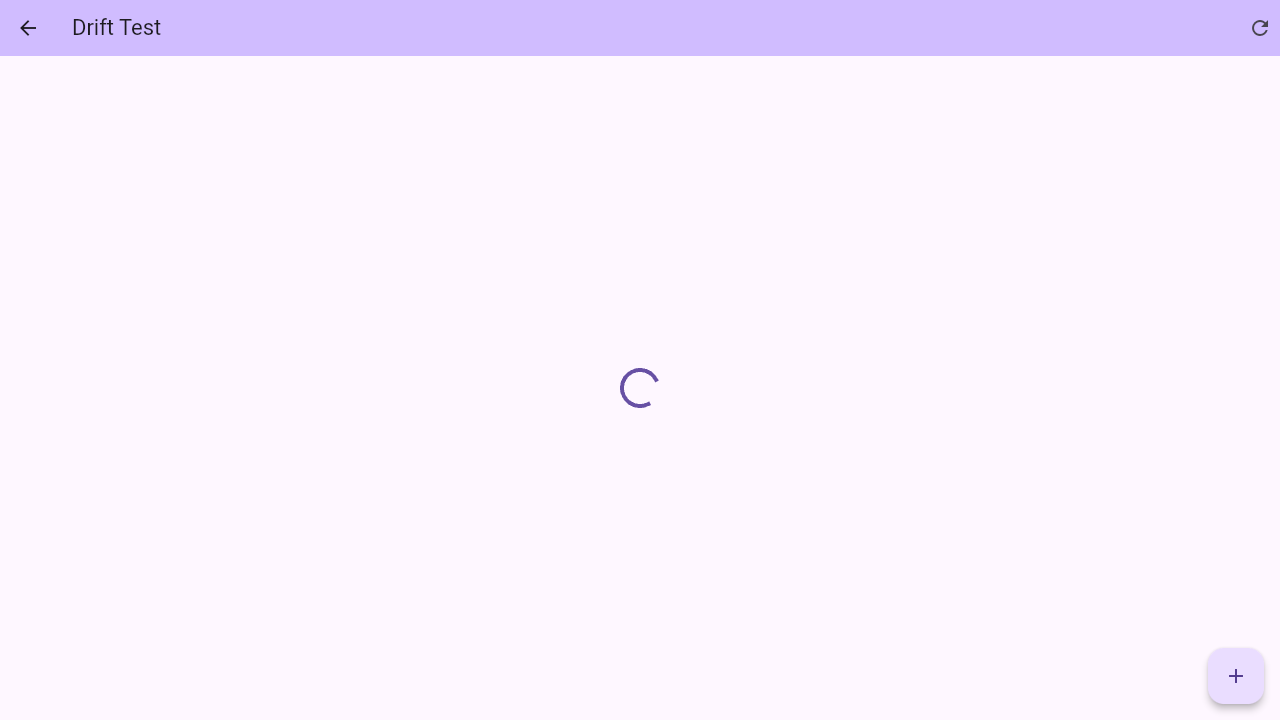

Waited 3 seconds for page navigation to complete
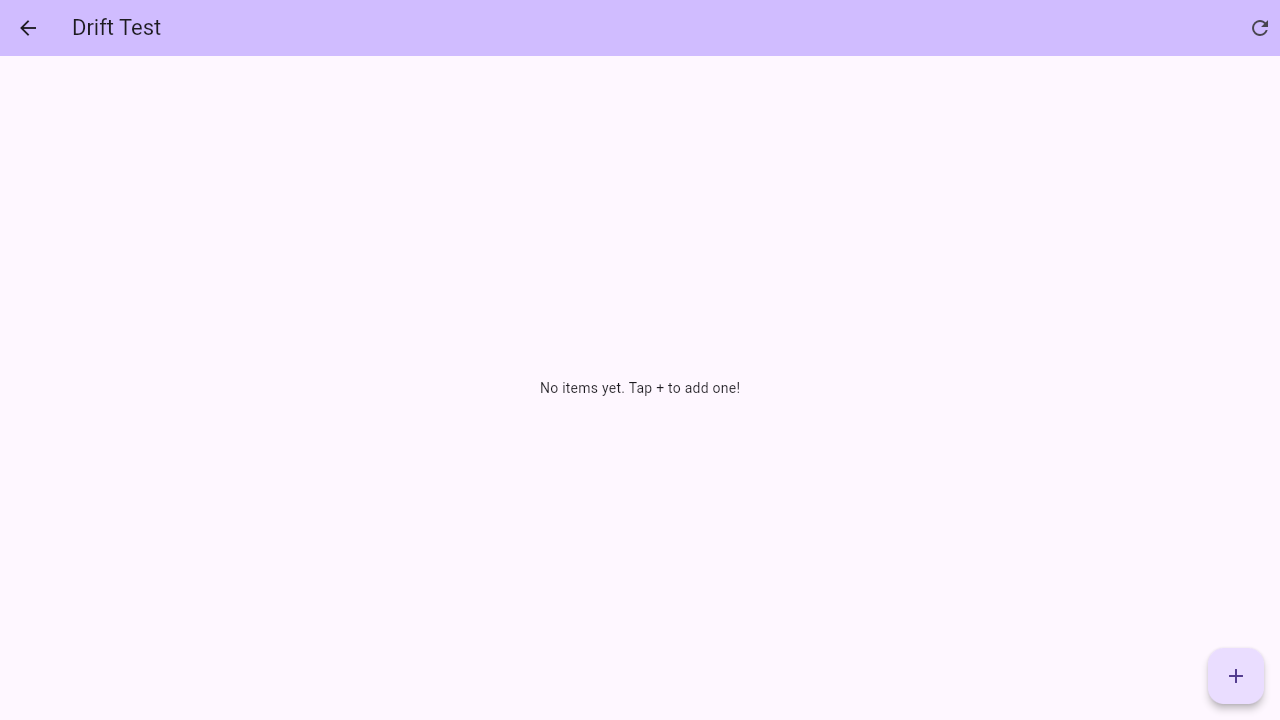

Retrieved page text content
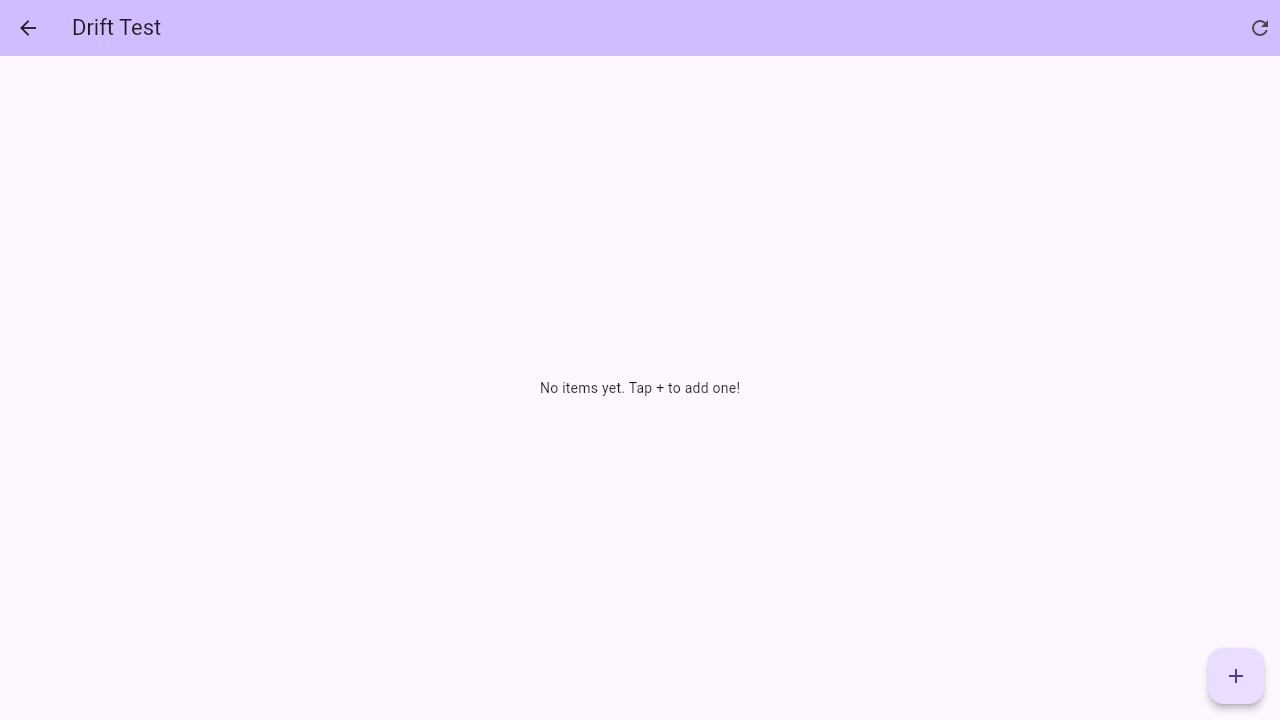

Verified page content is not empty
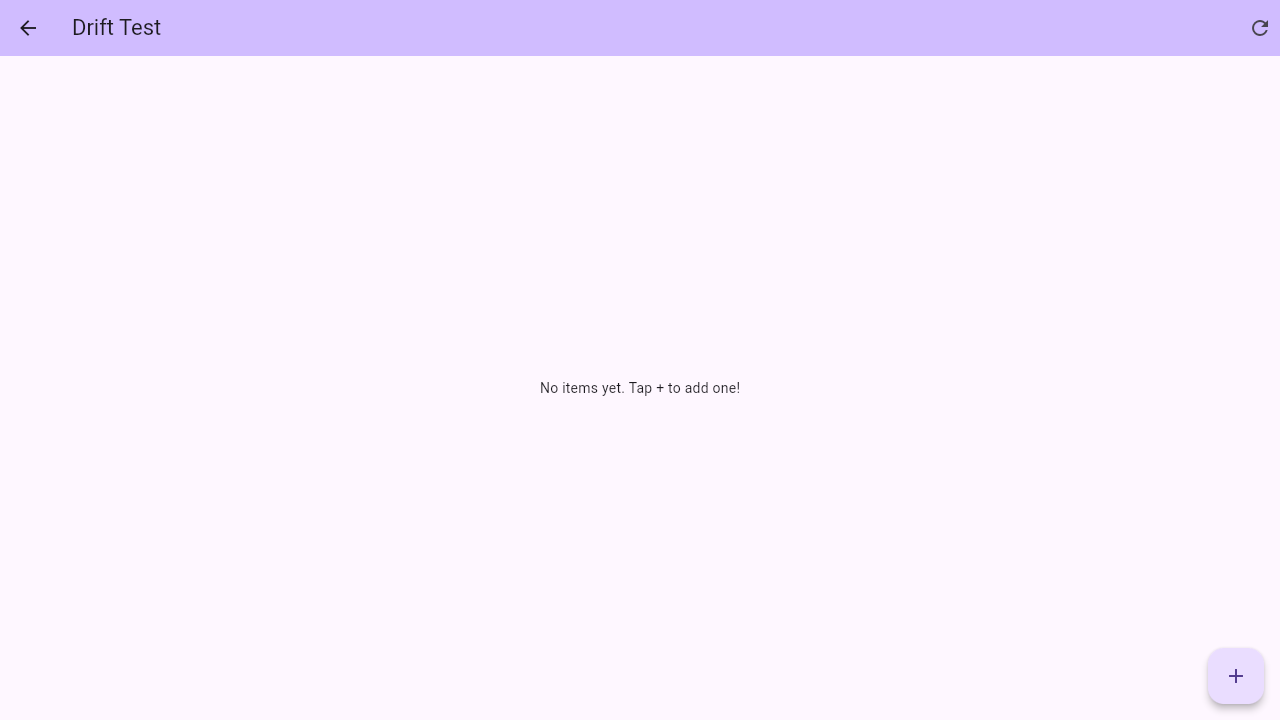

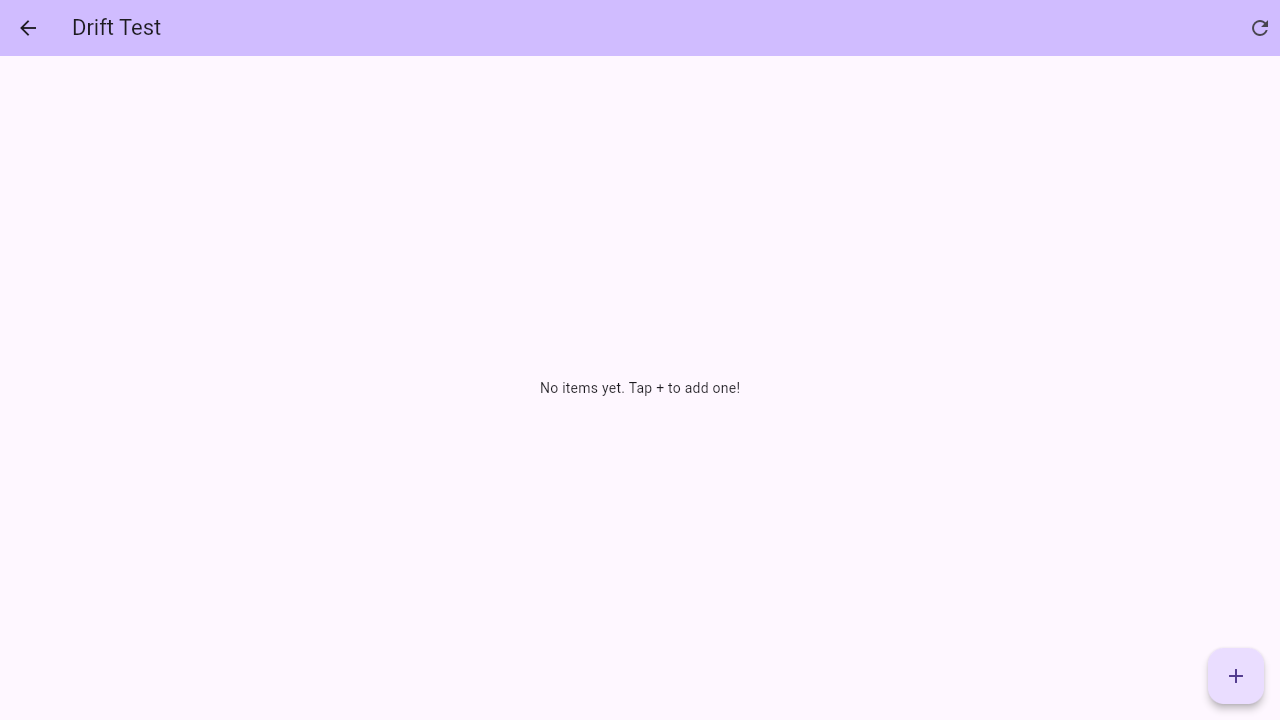